Navigates to the Syntax Projects homepage and clicks the "Start Practicing" button to begin practice exercises.

Starting URL: https://syntaxprojects.com/index.php

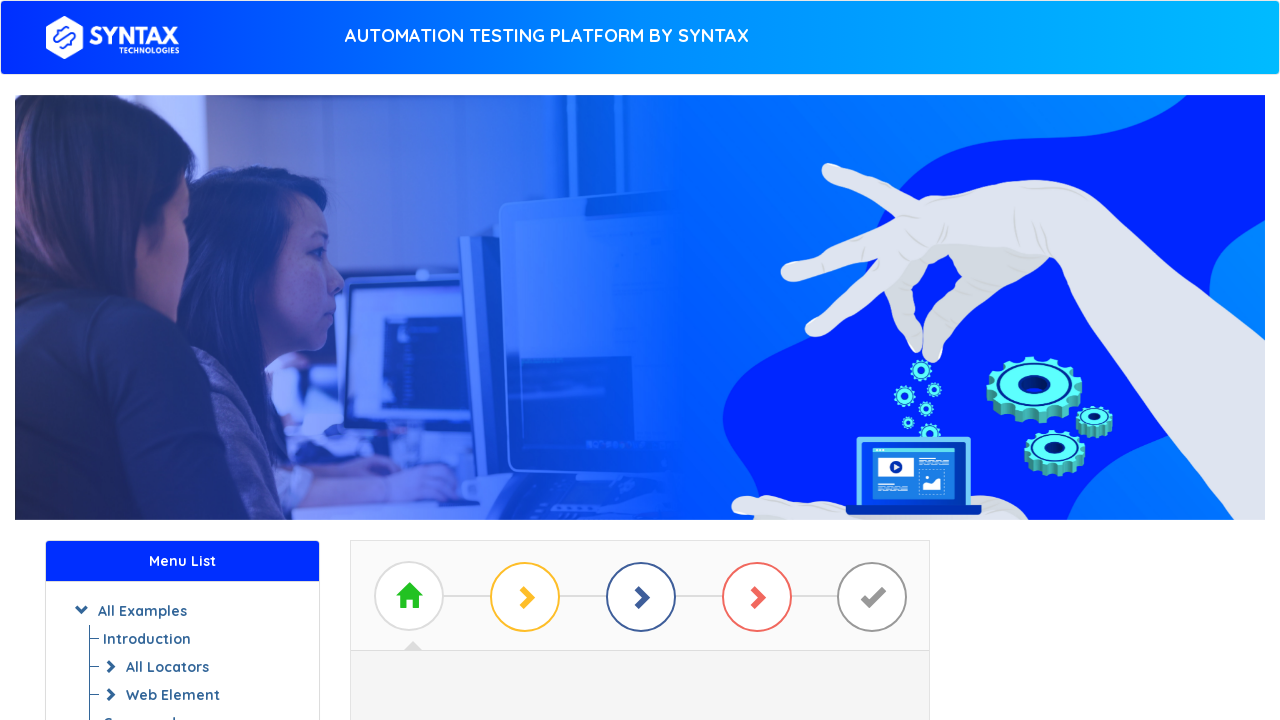

Clicked the 'Start Practicing' button at (640, 372) on #btn_basic_example
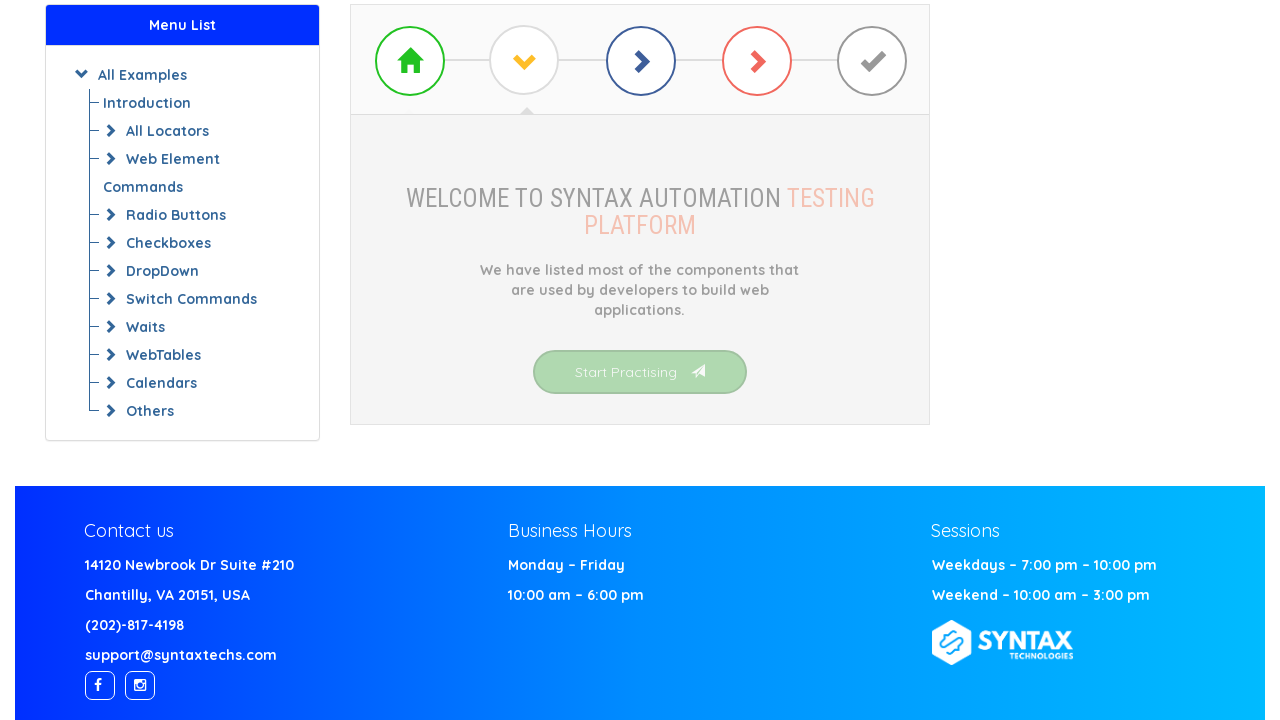

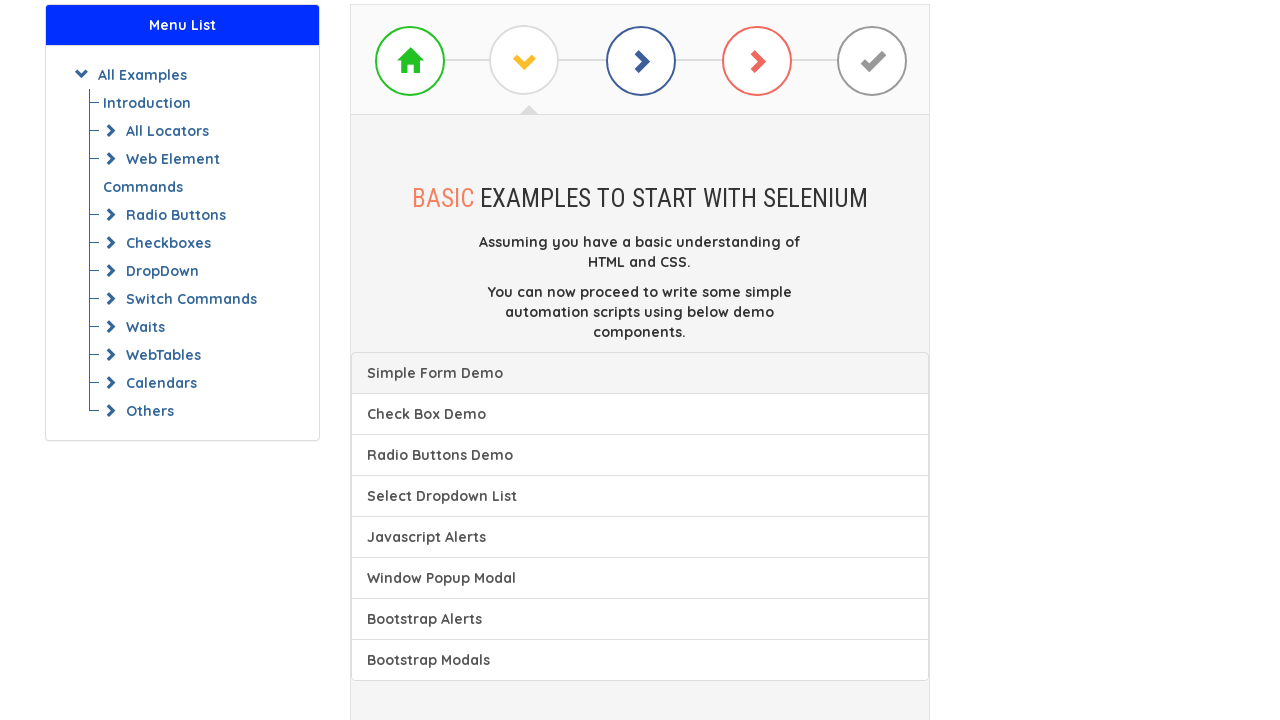